Tests drag and drop functionality by dragging a football element to two different drop zones and verifying the drops were successful

Starting URL: https://v1.training-support.net/selenium/drag-drop

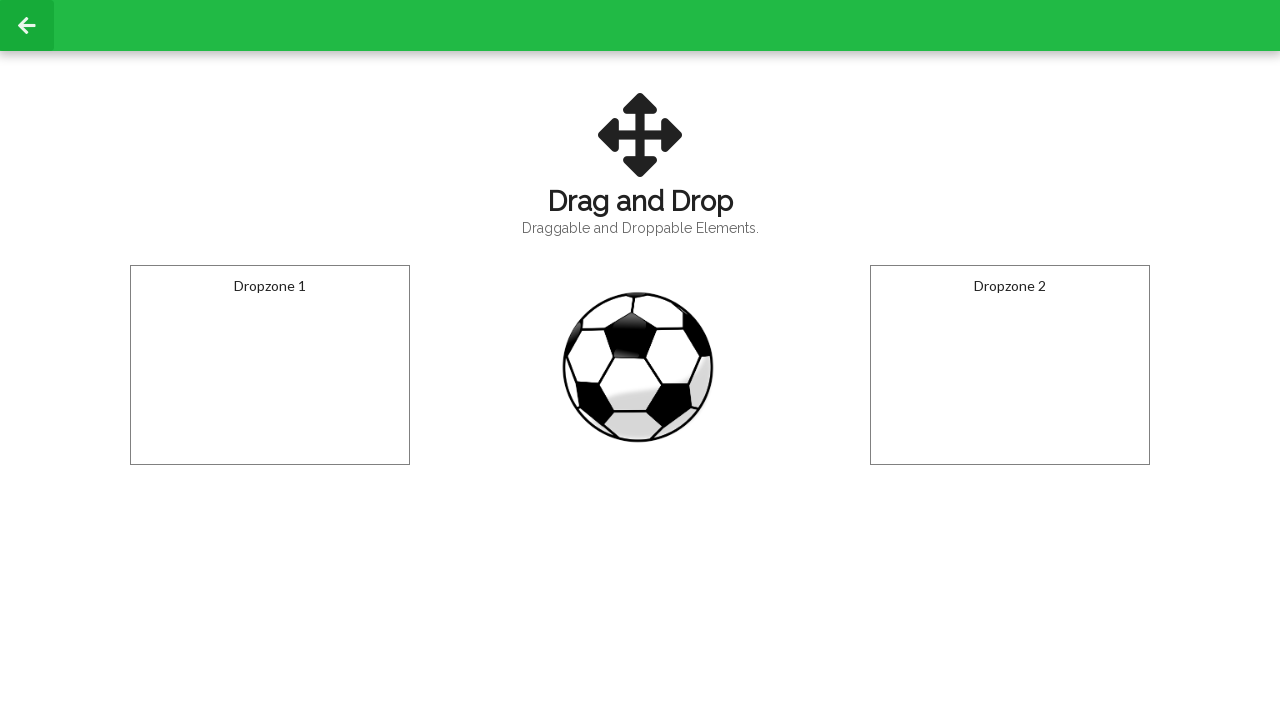

Double-clicked on football element at (640, 365) on #draggable
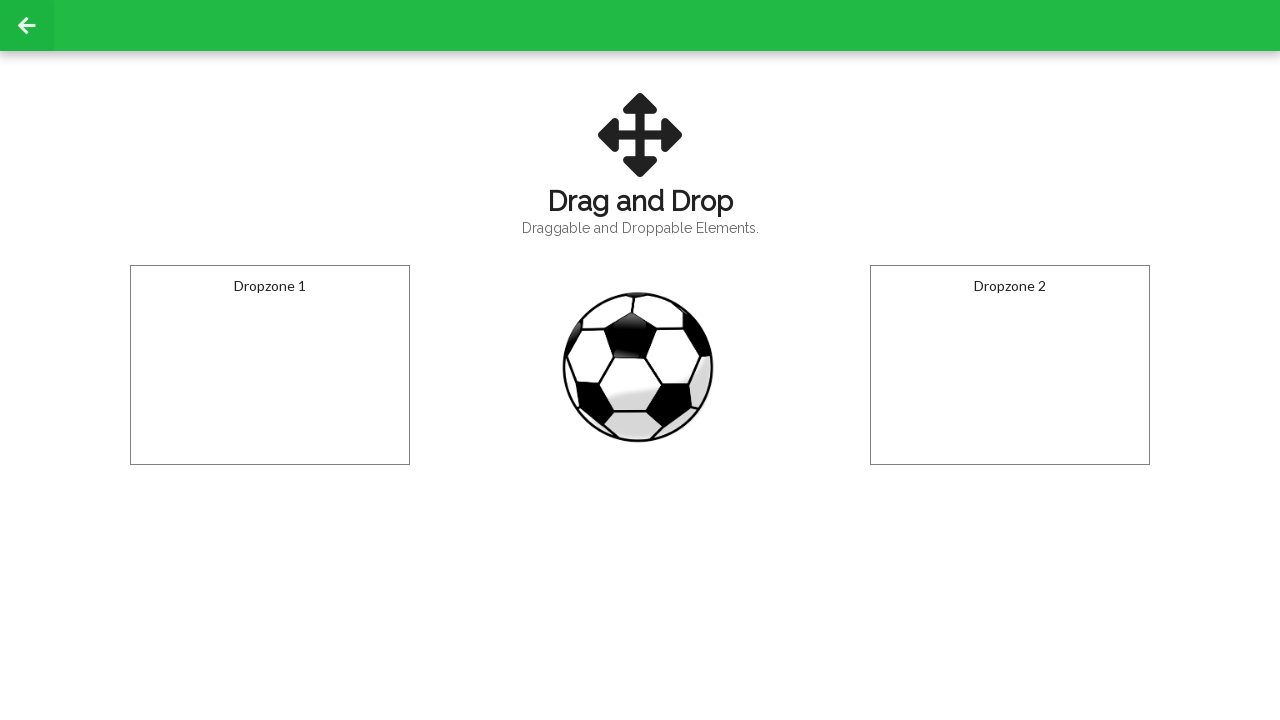

Dragged football to first drop zone at (270, 365)
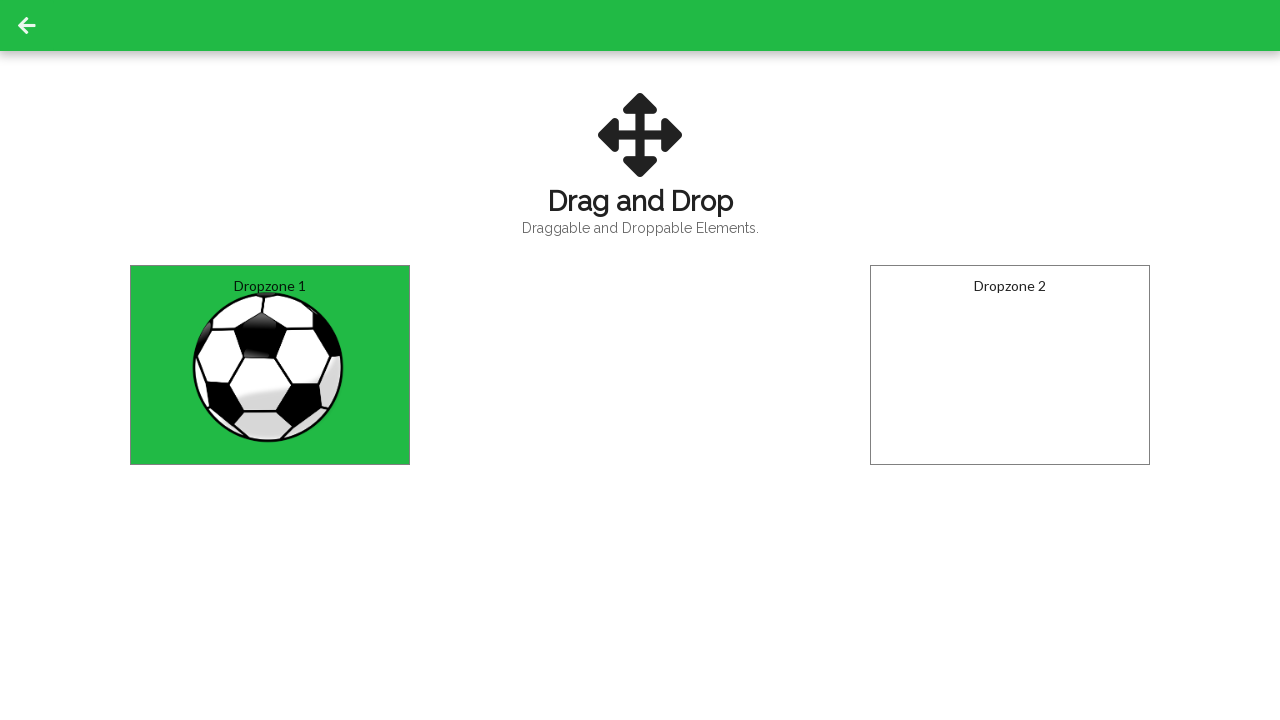

Waited for first drop to register
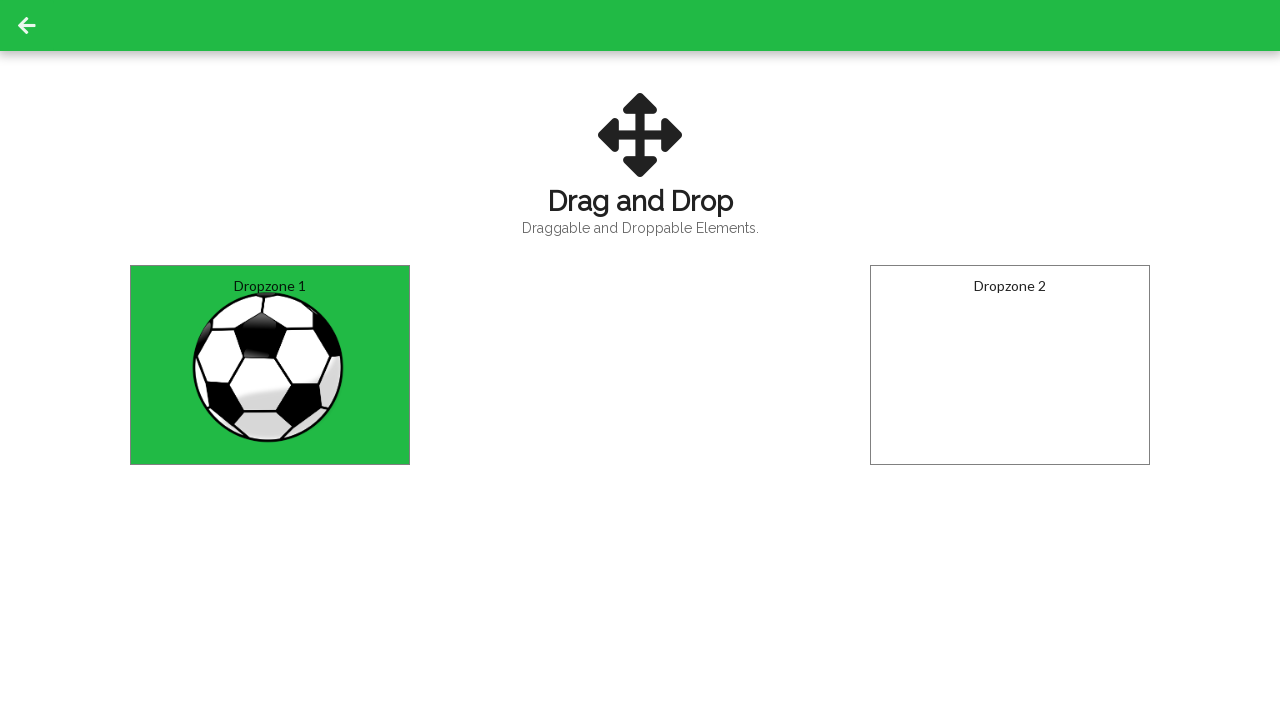

Retrieved text from first drop zone: 'Dropped!'
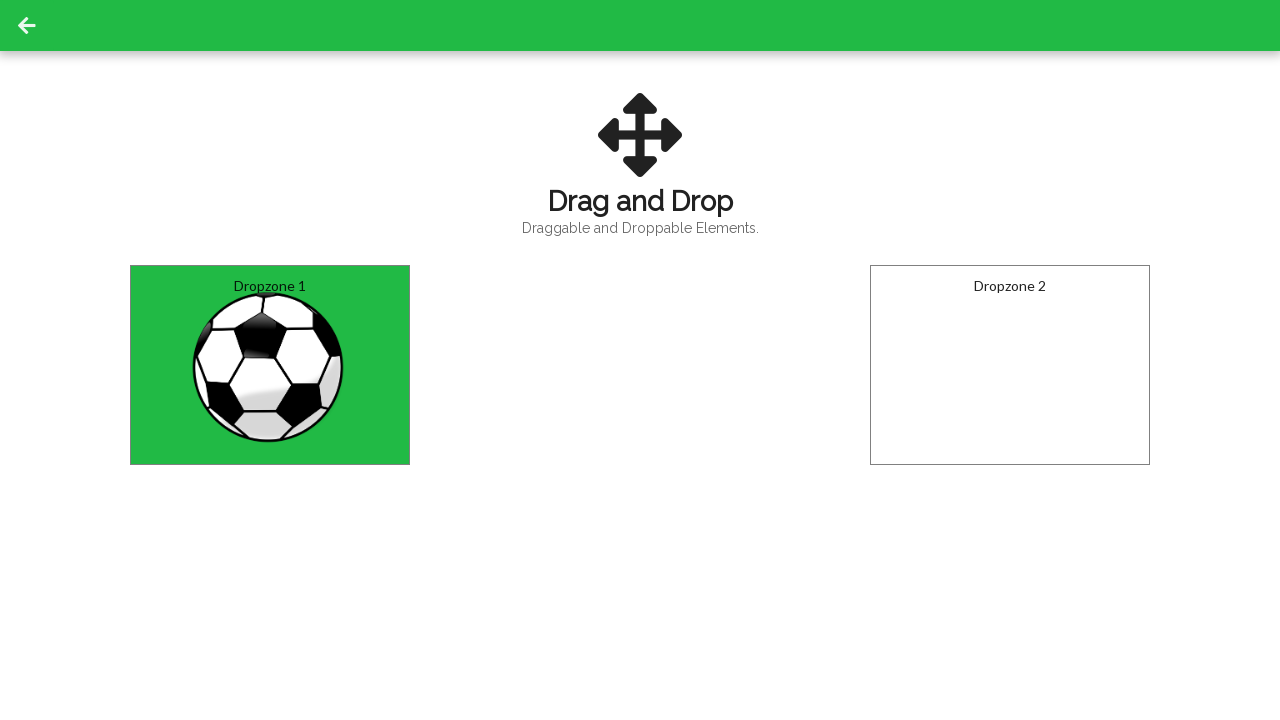

Verified: Football successfully dropped into first drop zone
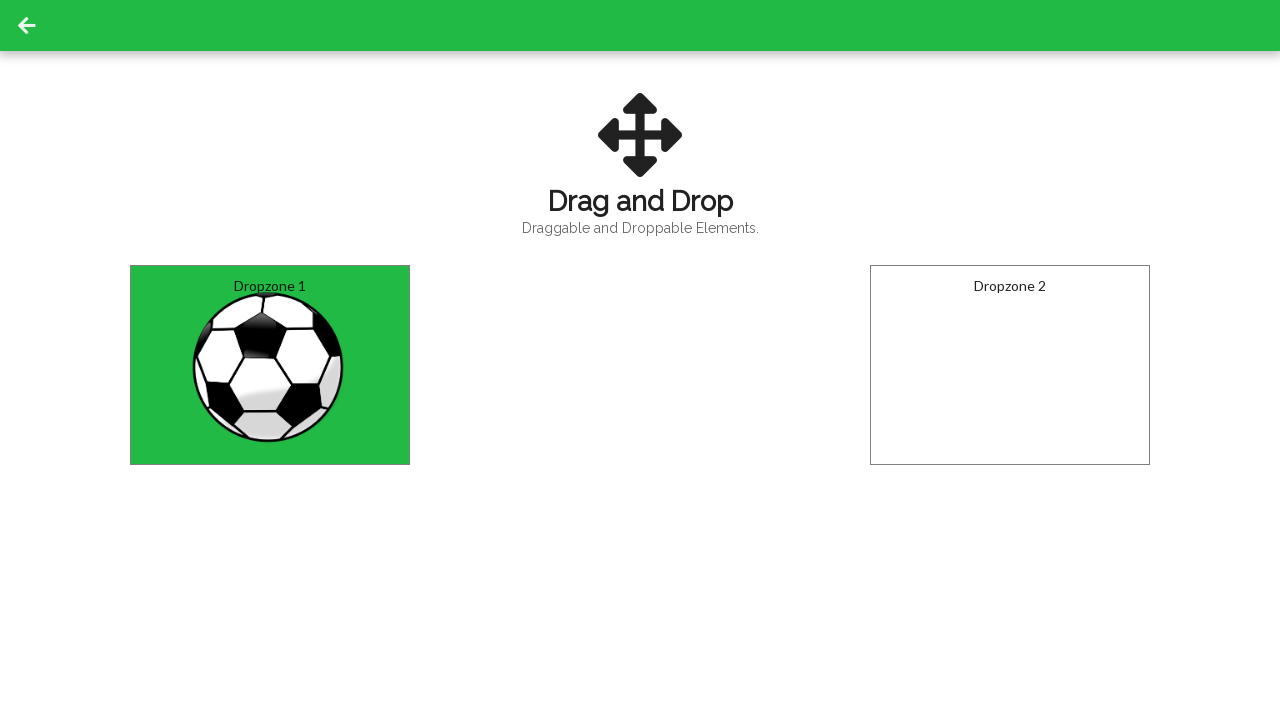

Dragged football to second drop zone at (1010, 365)
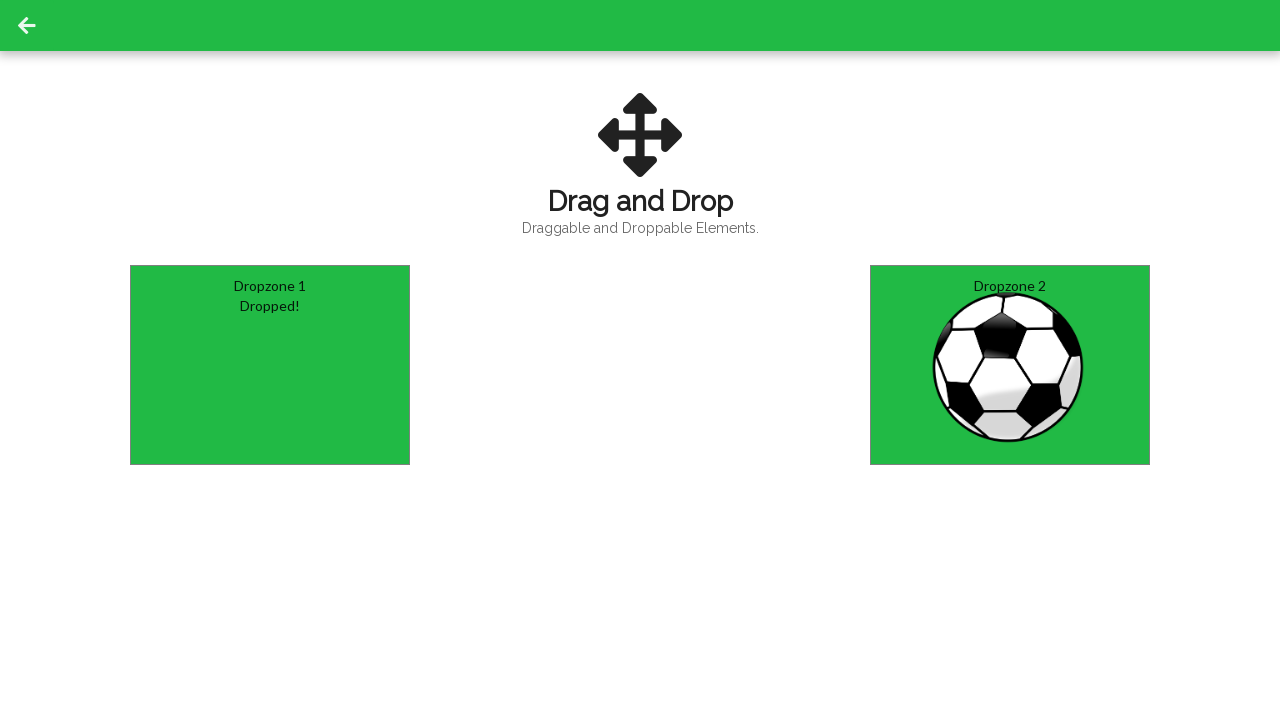

Retrieved text from second drop zone: 'Dropped!'
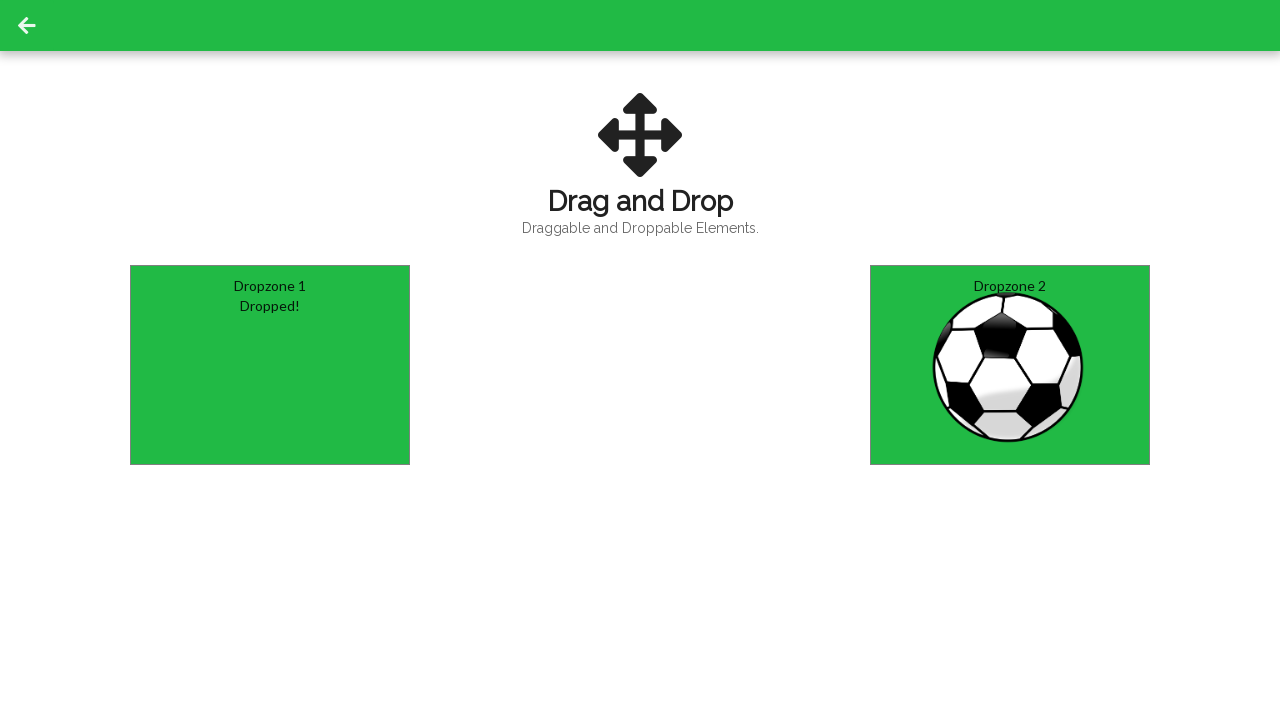

Verified: Football successfully dropped into second drop zone
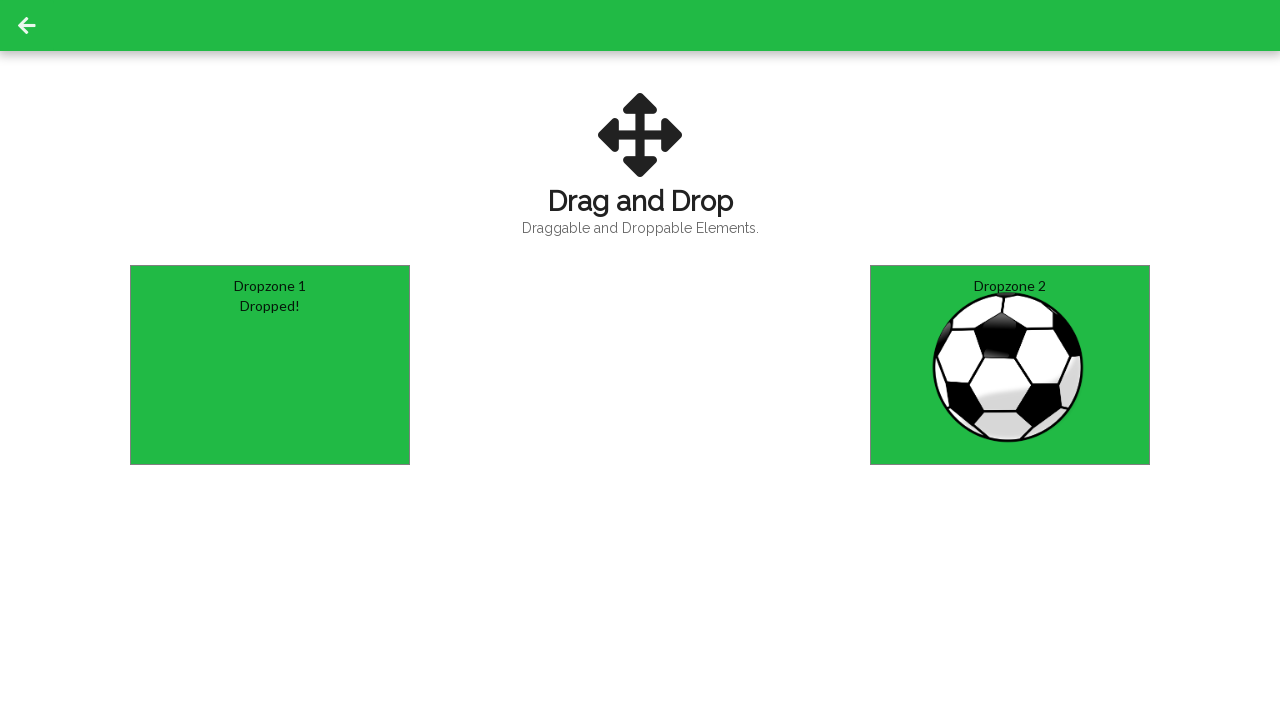

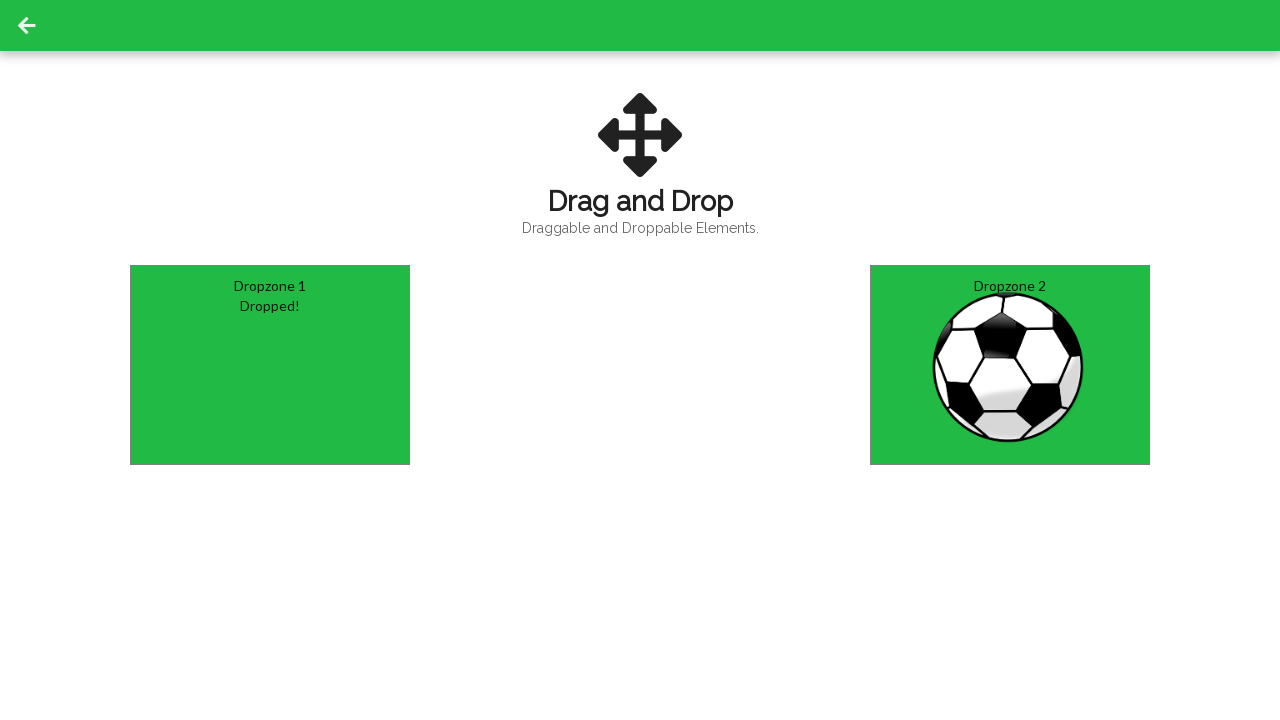